Tests window handling by opening a new window, navigating to a different URL in the new window, and switching between windows

Starting URL: https://www.letskodeit.com/practice

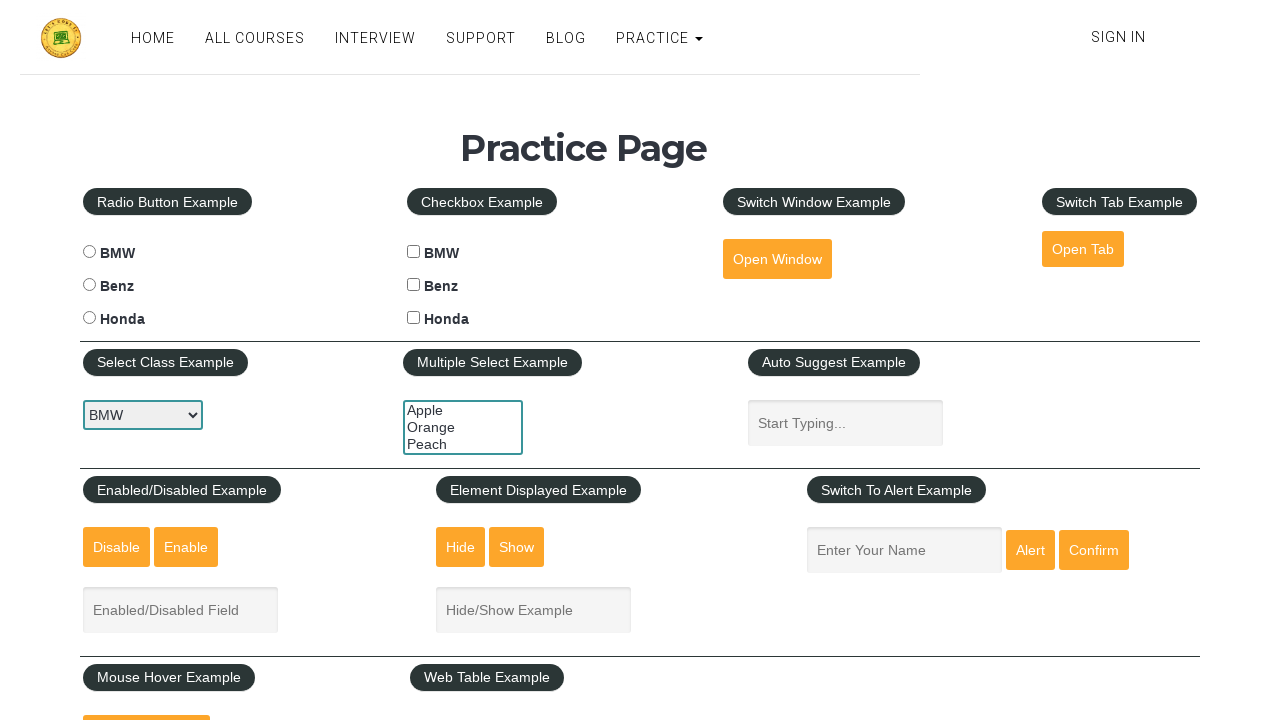

Opened a new window/tab
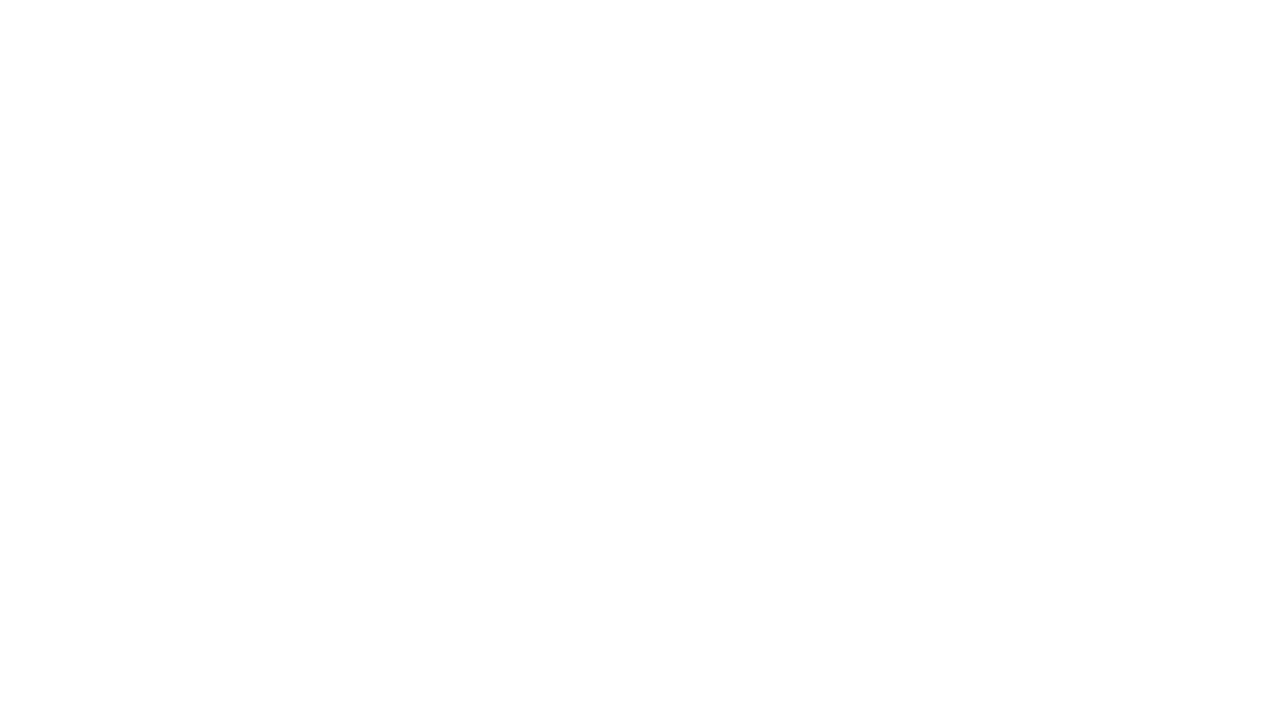

Navigated to courses page in new window
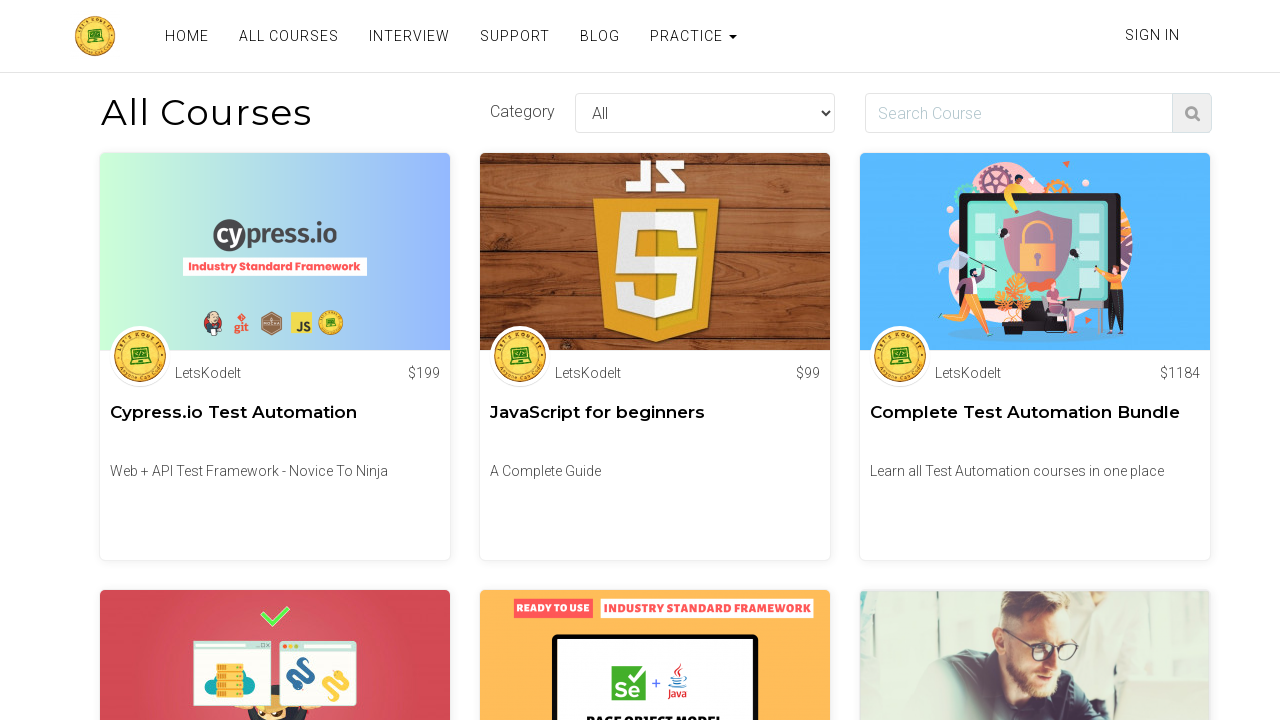

Retrieved URL from new window: https://www.letskodeit.com/courses
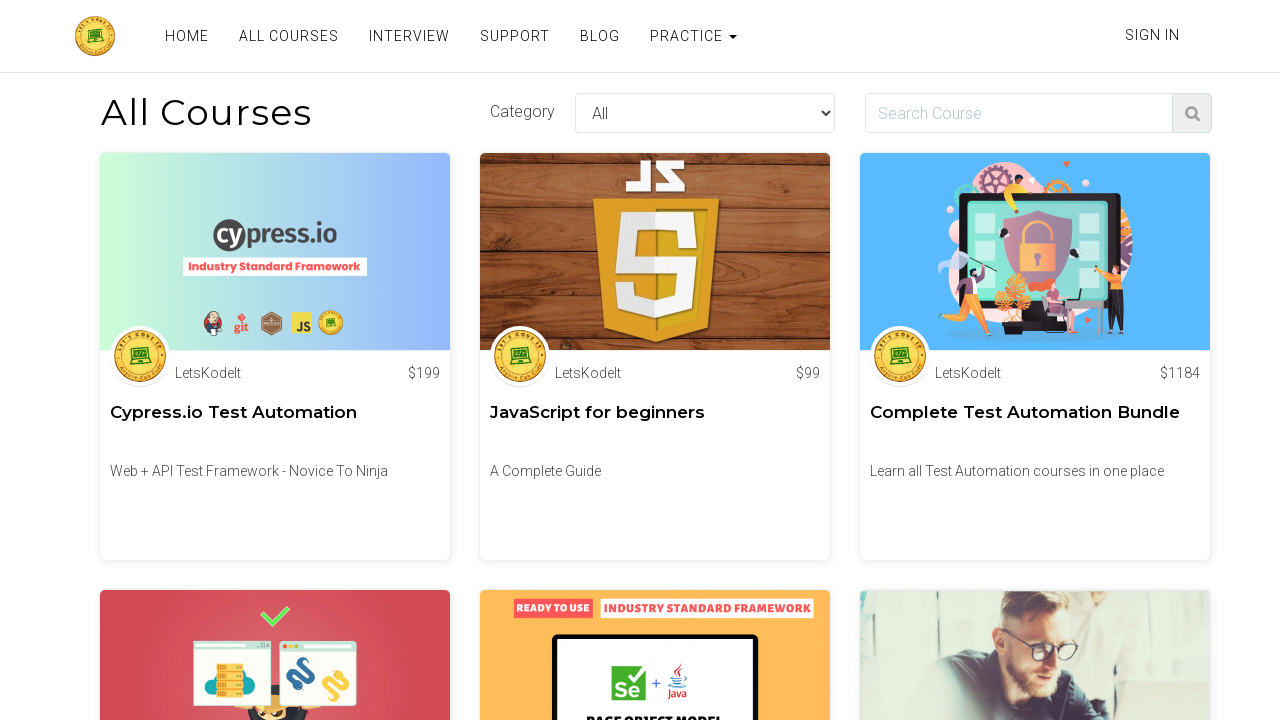

Retrieved URL from original window: https://www.letskodeit.com/practice
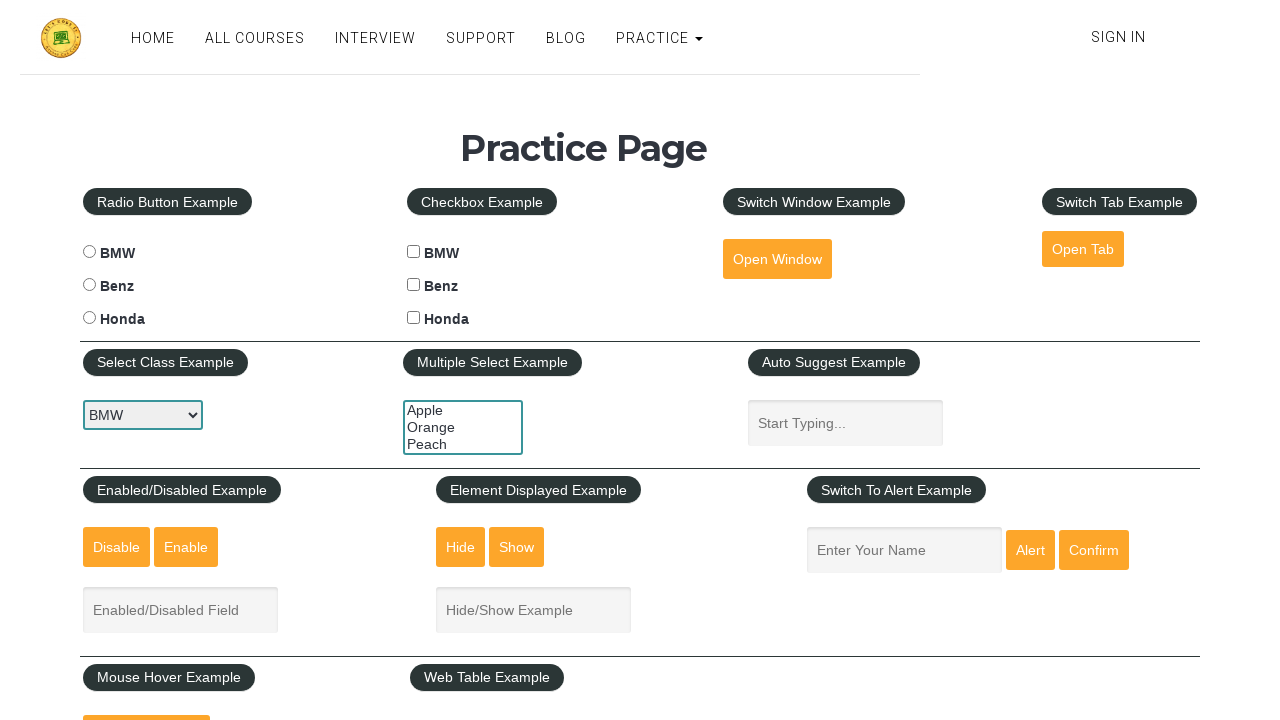

Closed the new window/tab
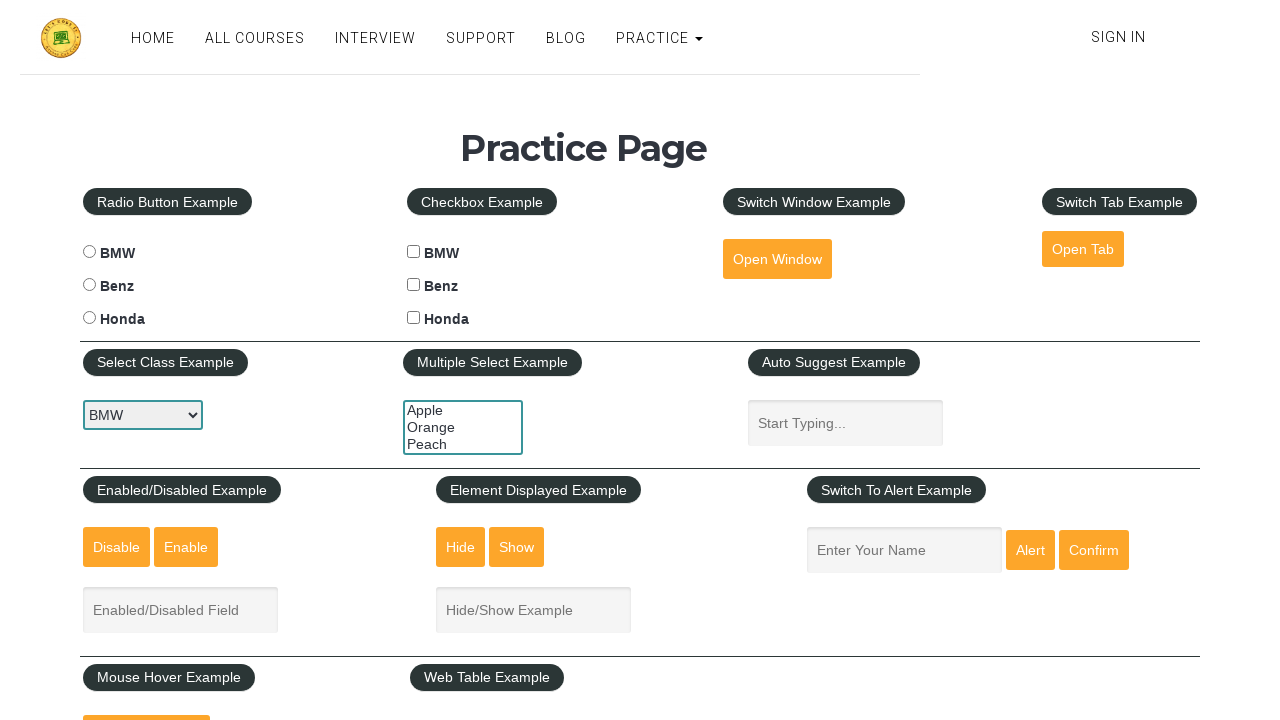

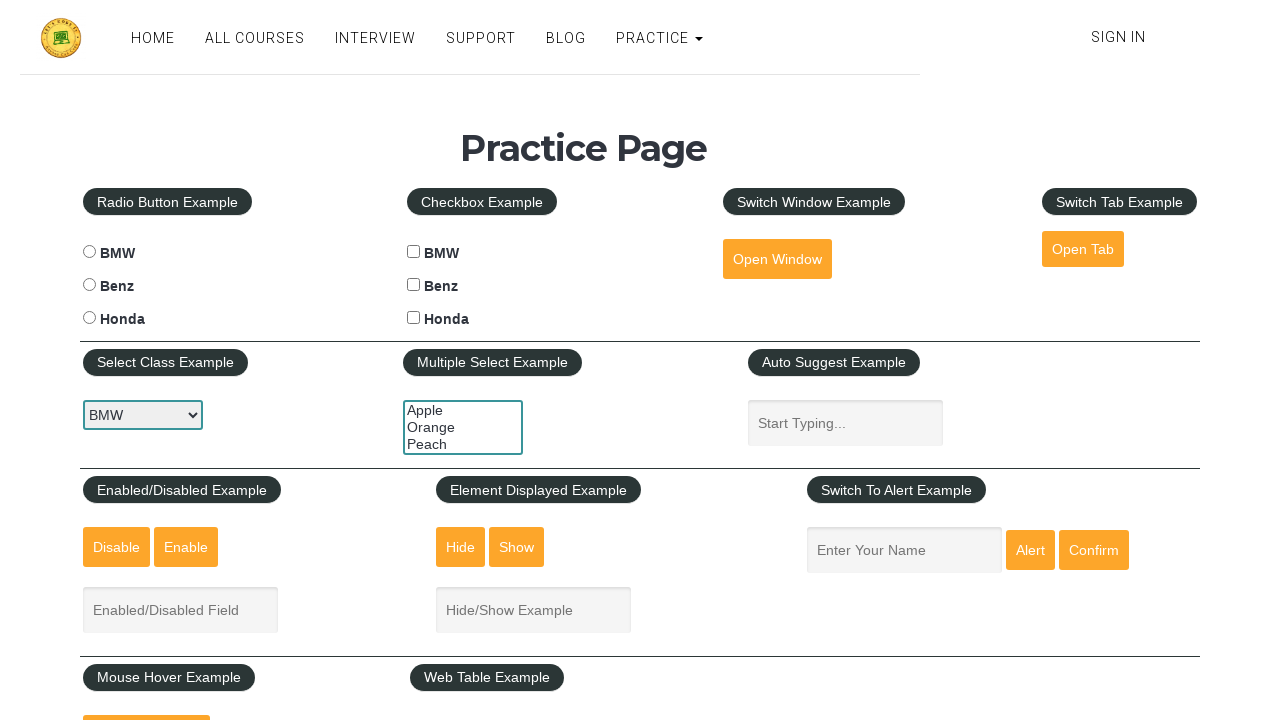